Tests autocomplete dropdown functionality by typing a partial text "ind", then using keyboard navigation (arrow down keys) to select from the autosuggest options.

Starting URL: http://qaclickacademy.com/practice.php

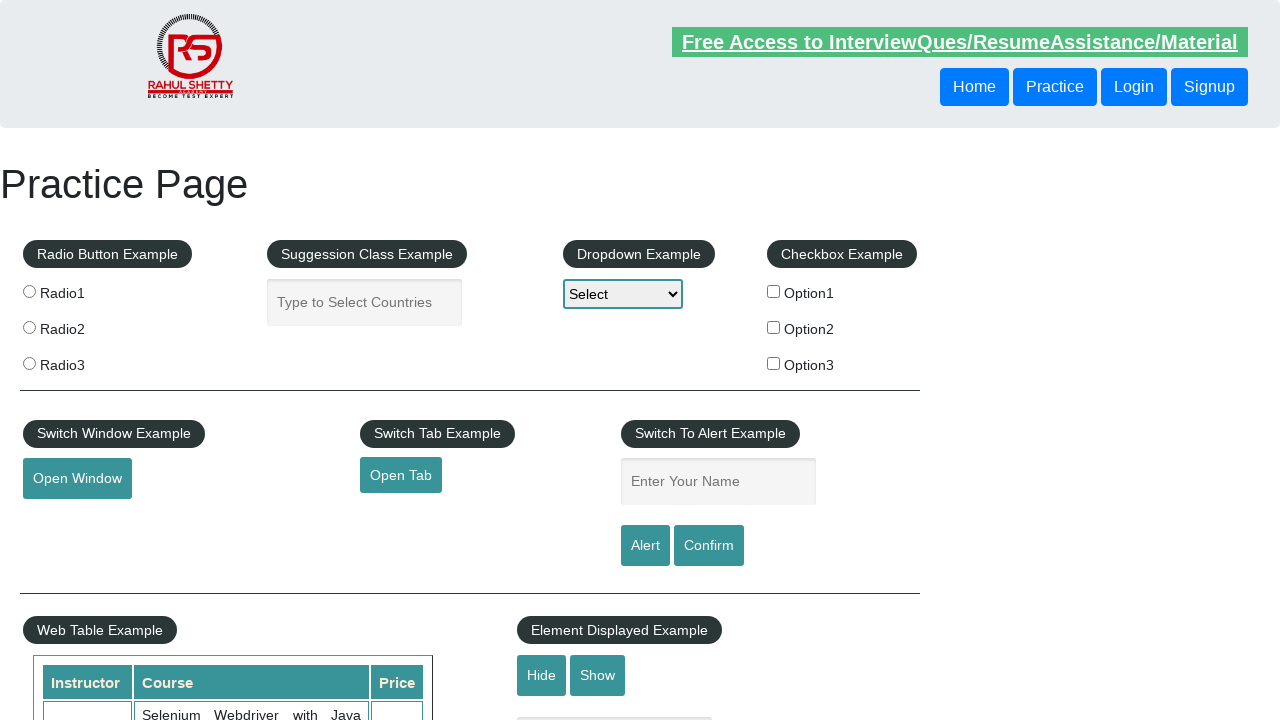

Typed 'ind' into autocomplete field to trigger suggestions on #autocomplete
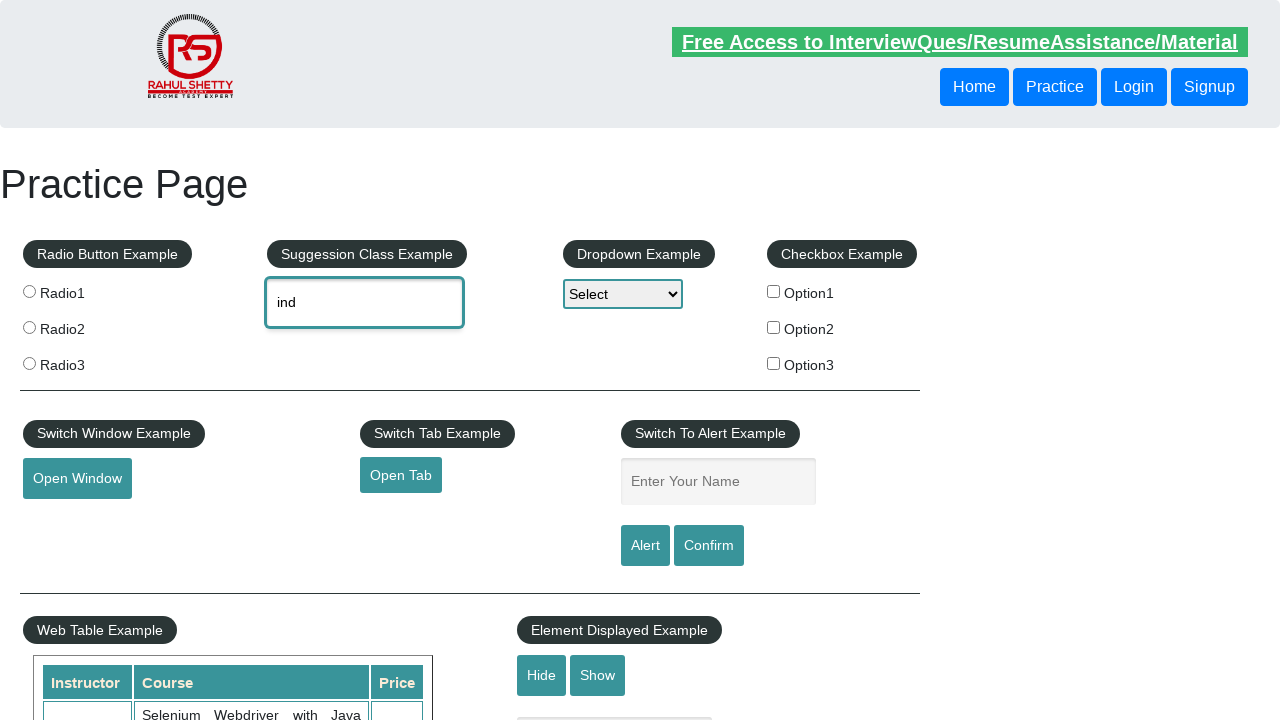

Waited for autocomplete suggestions to appear
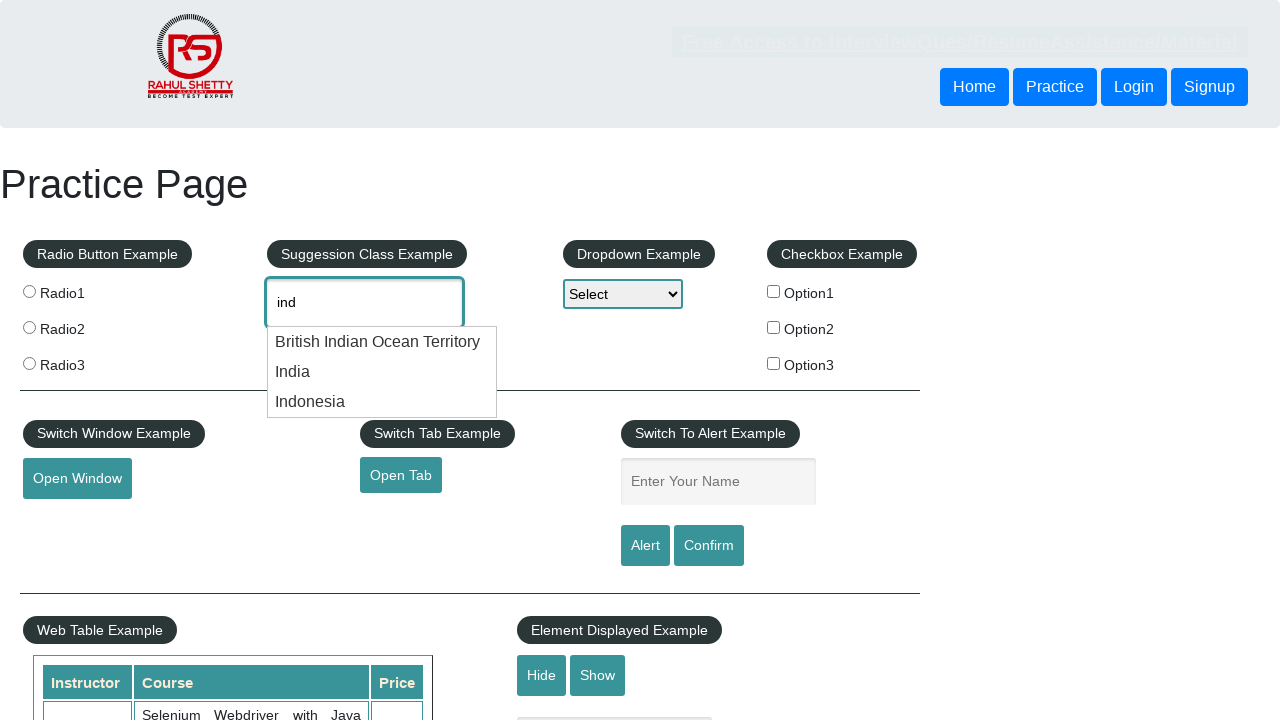

Pressed arrow down to navigate to first suggestion on #autocomplete
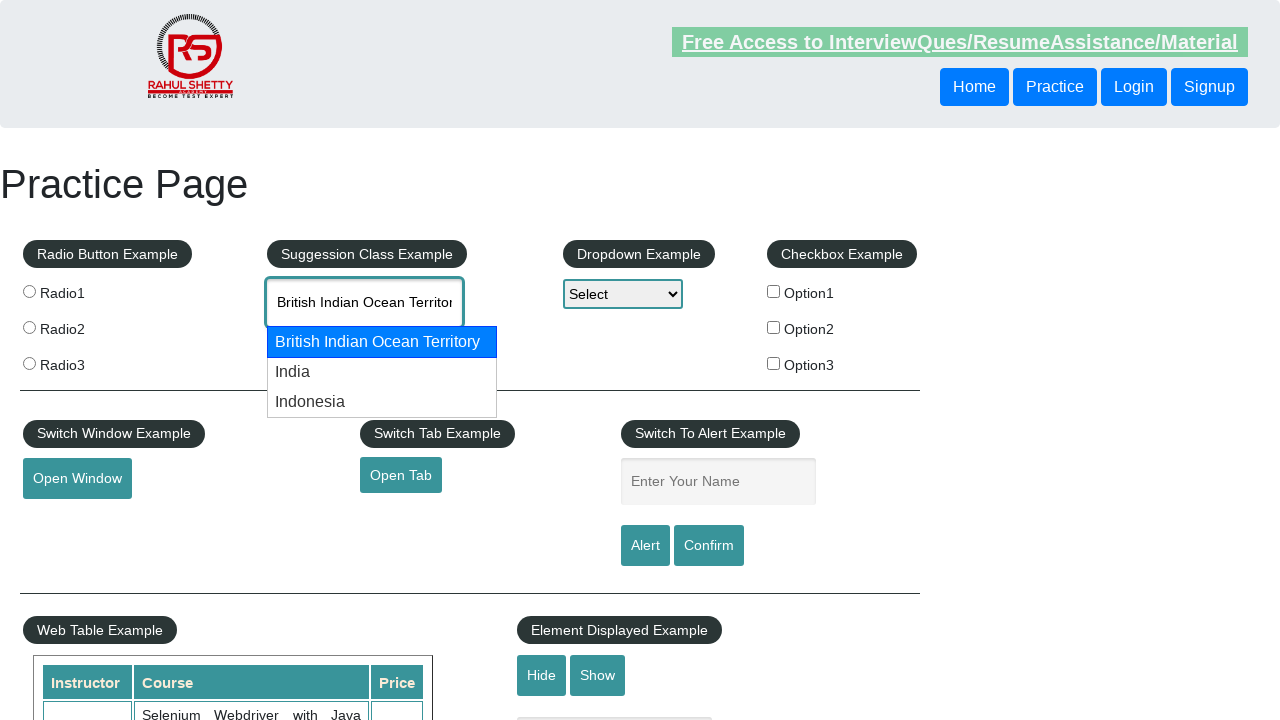

Pressed arrow down again to move to next suggestion on #autocomplete
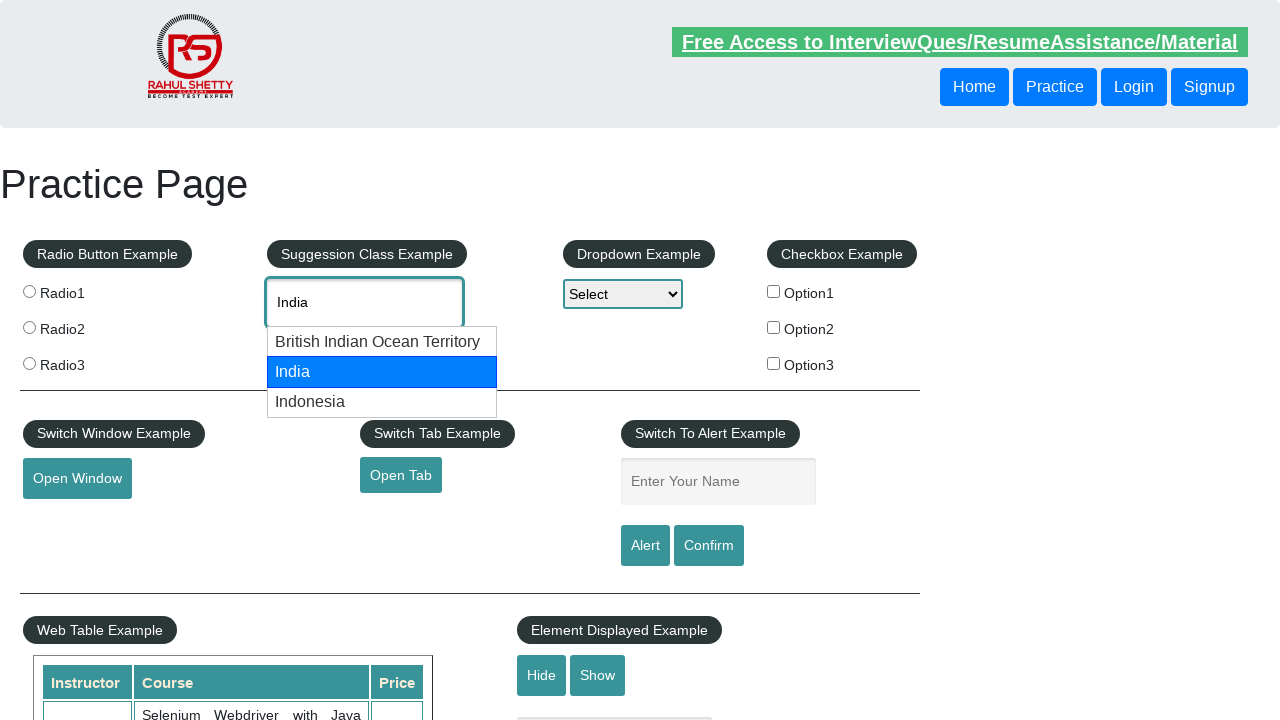

Retrieved selected value from autocomplete field: 'None'
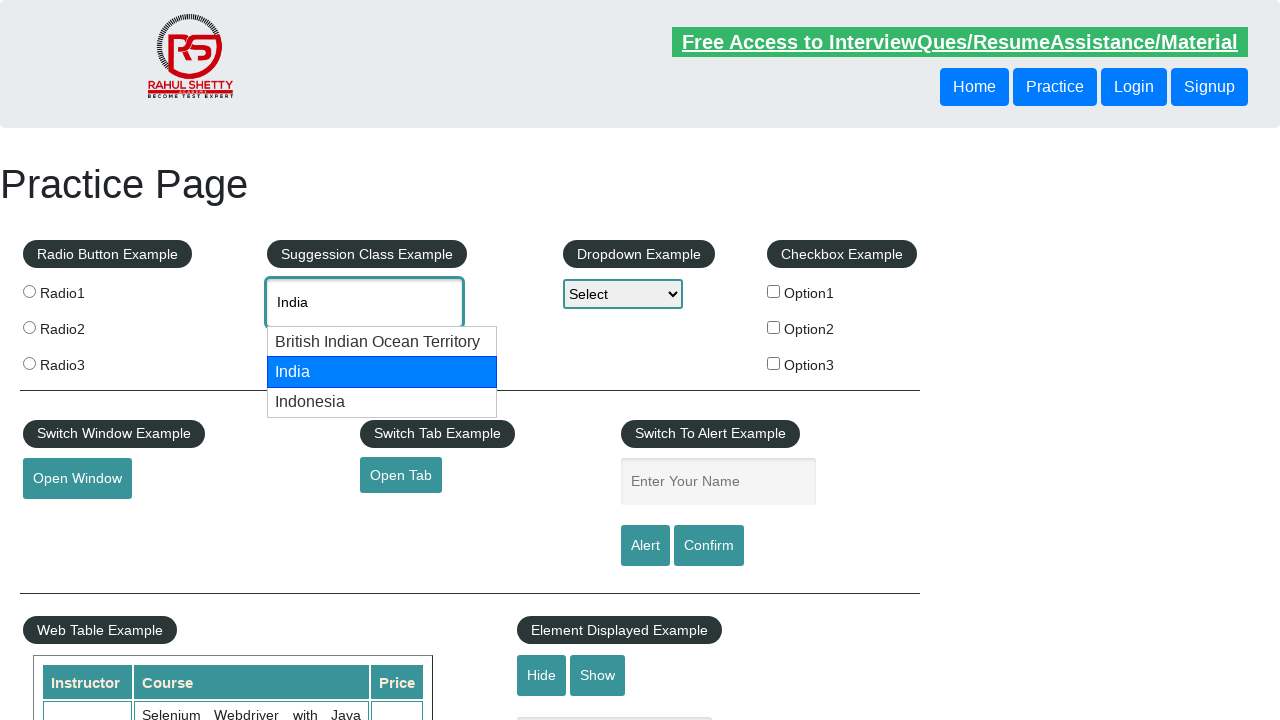

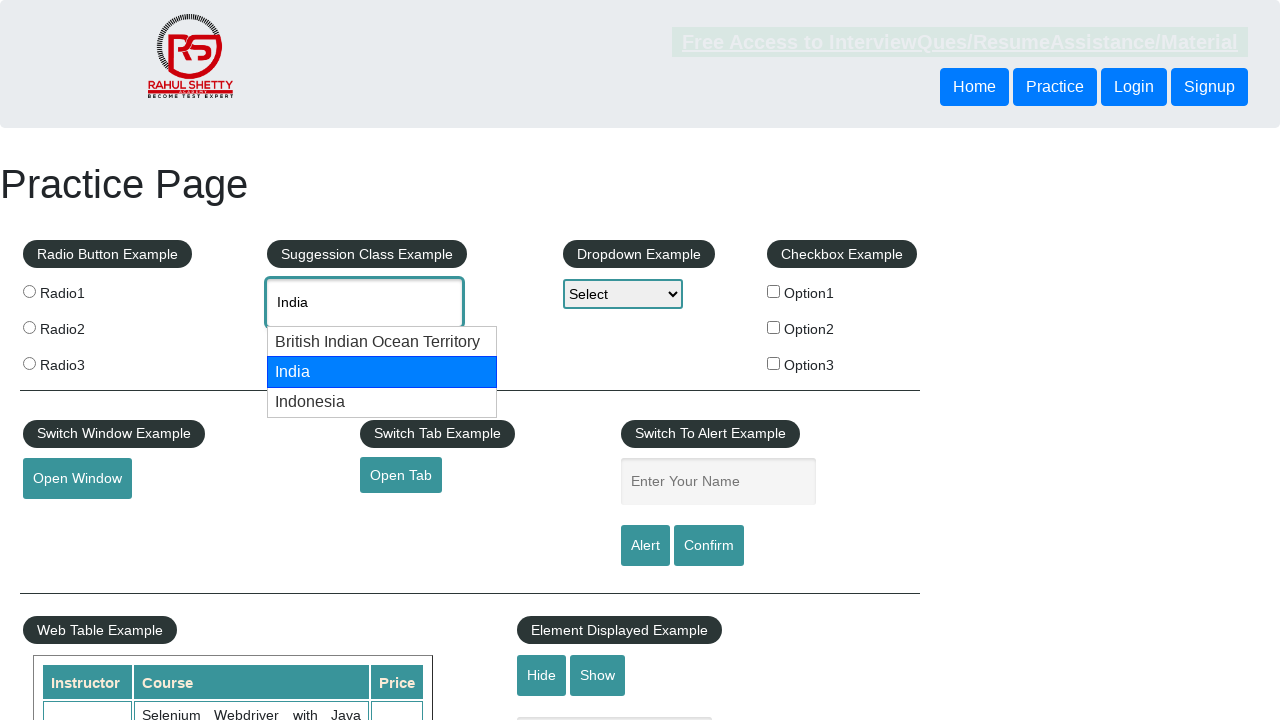